Tests navigation to Form Authentication page by clicking the link and verifying the page header shows Login Page

Starting URL: https://the-internet.herokuapp.com/

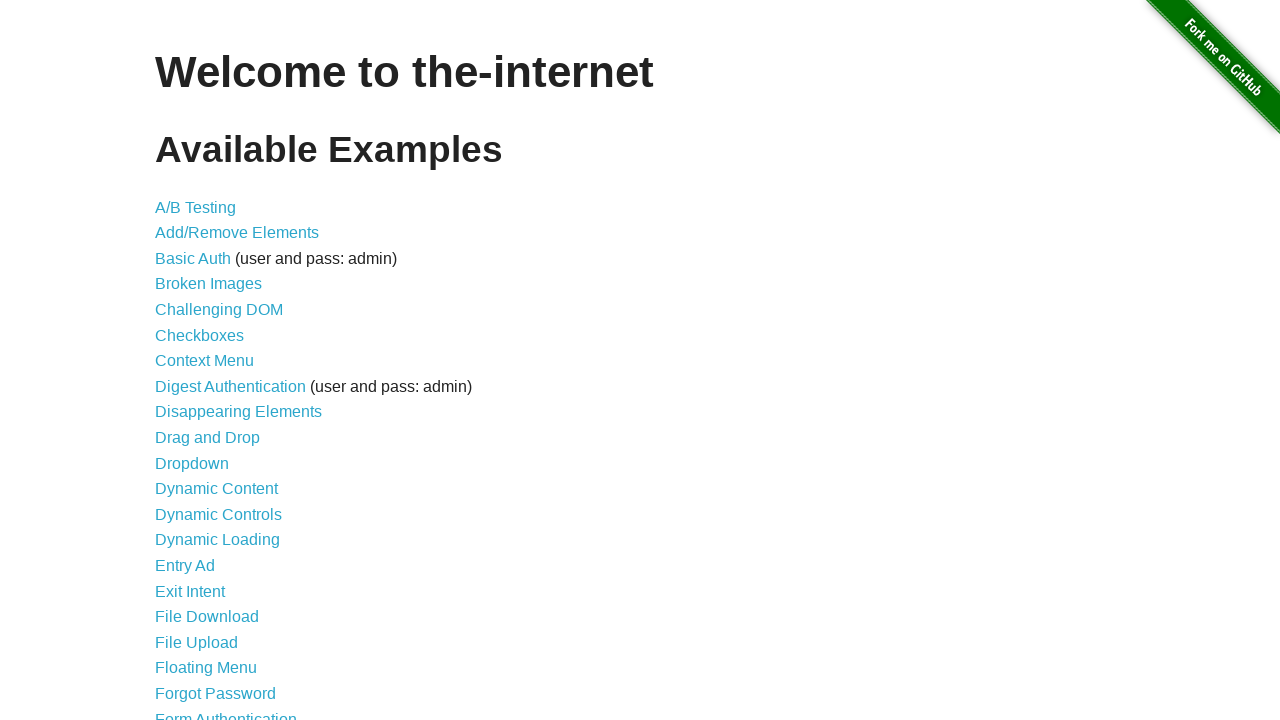

Clicked Form Authentication link at (226, 712) on a[href='/login']
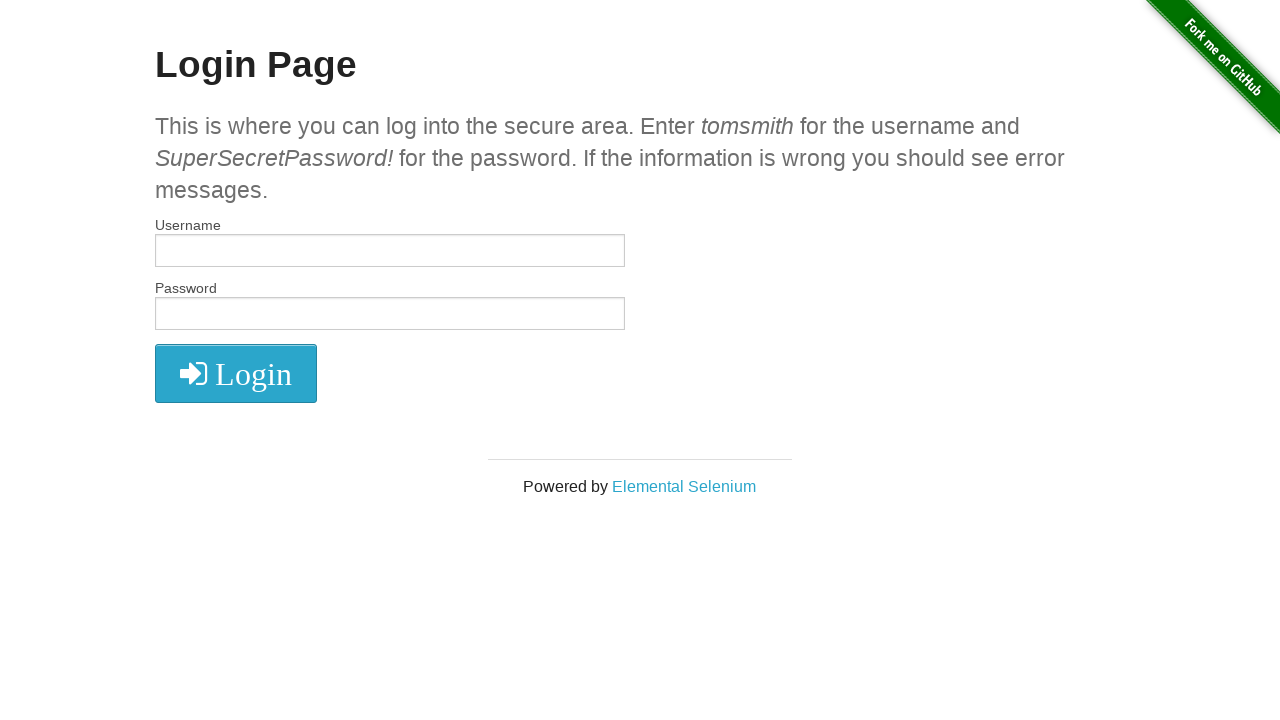

Page header loaded and is visible
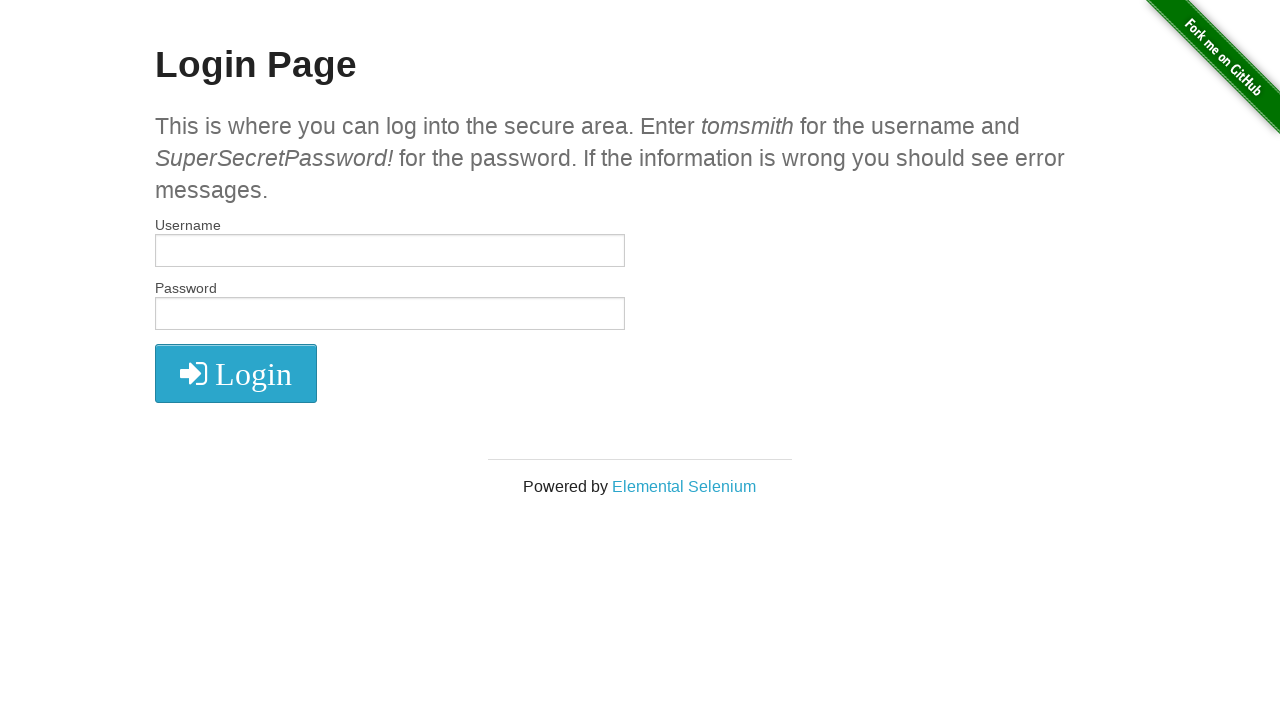

Verified page header contains 'Login Page'
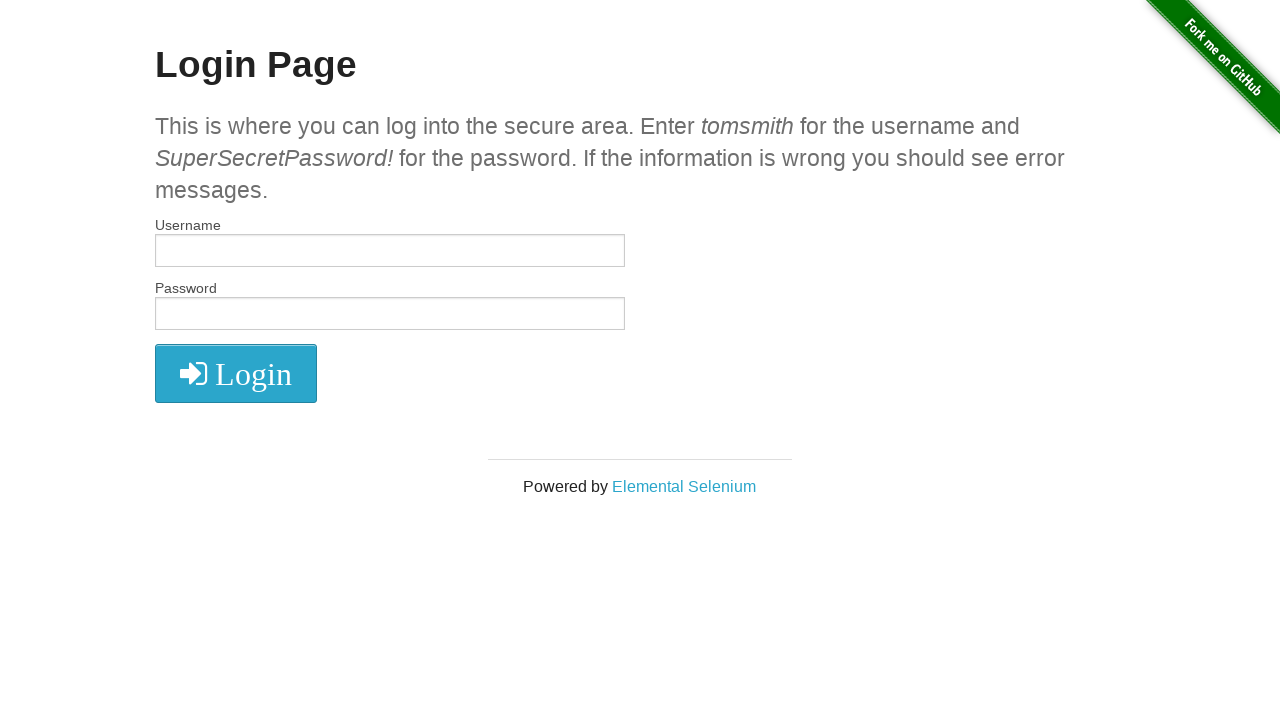

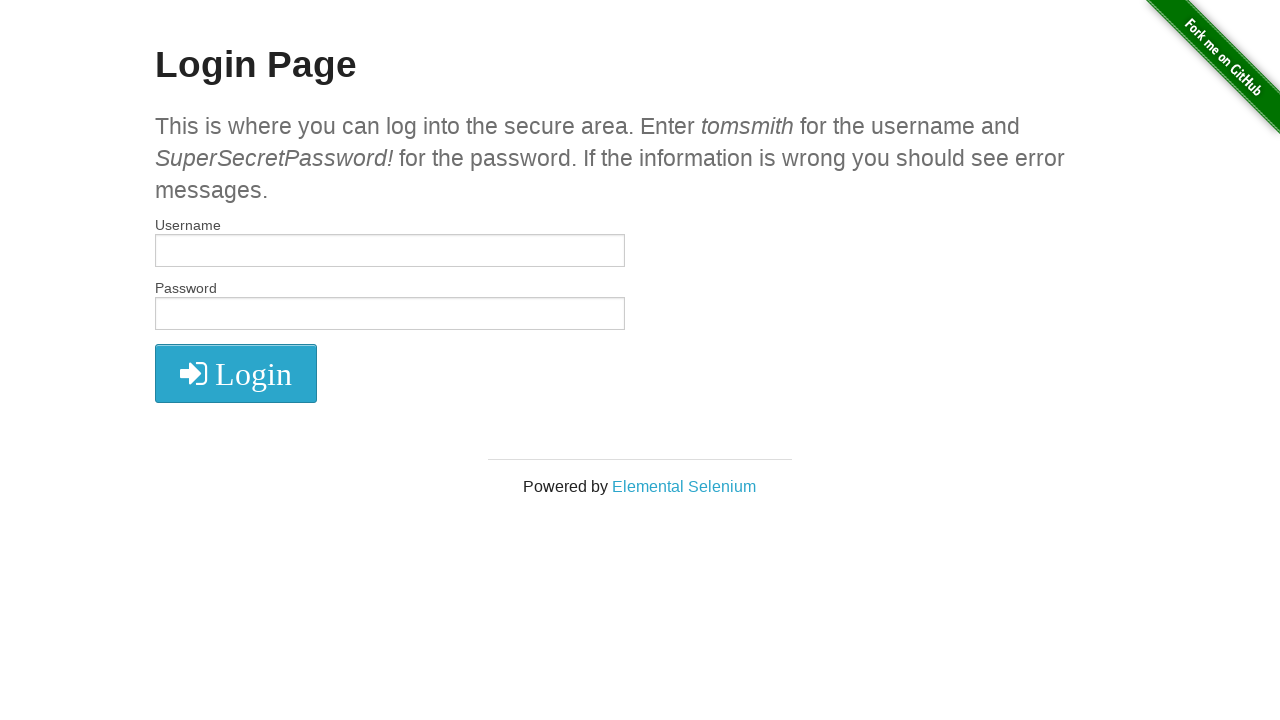